Tests date picker functionality by navigating through months and selecting a specific date from the calendar widget

Starting URL: https://syntaxprojects.com/jquery-date-picker-demo-homework.php

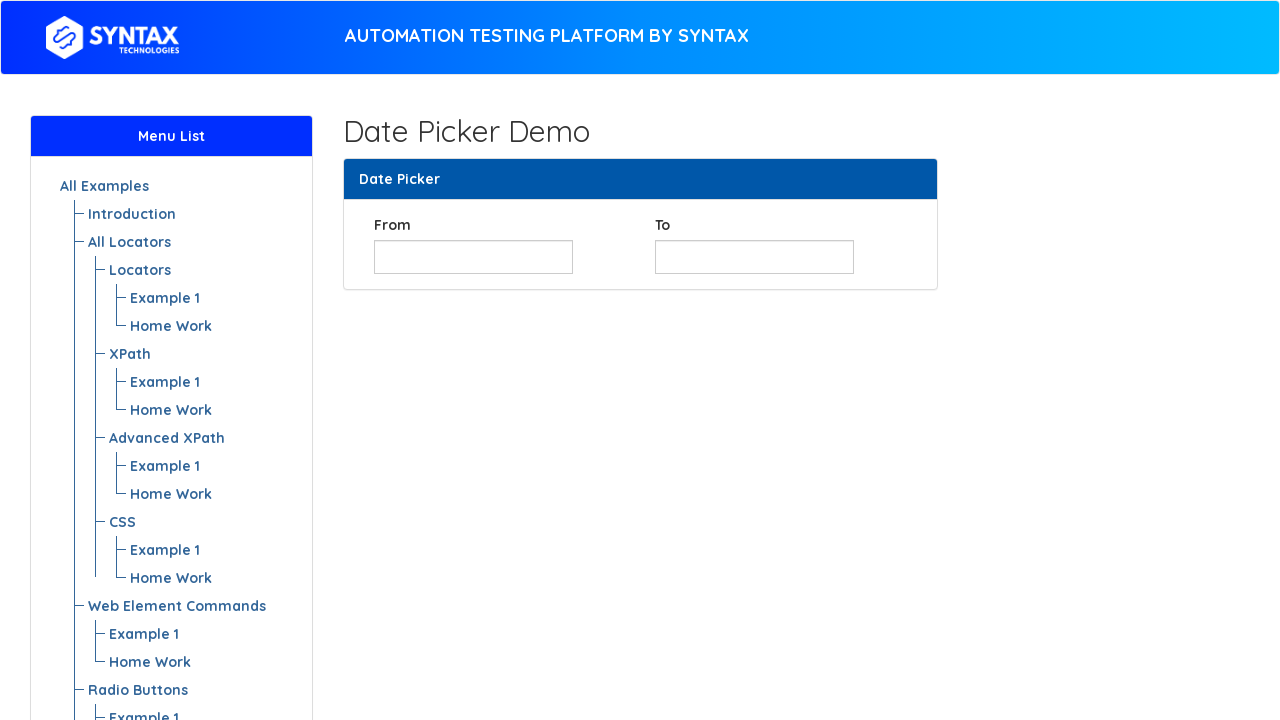

Clicked on from_date input to open calendar widget at (473, 257) on #from_date
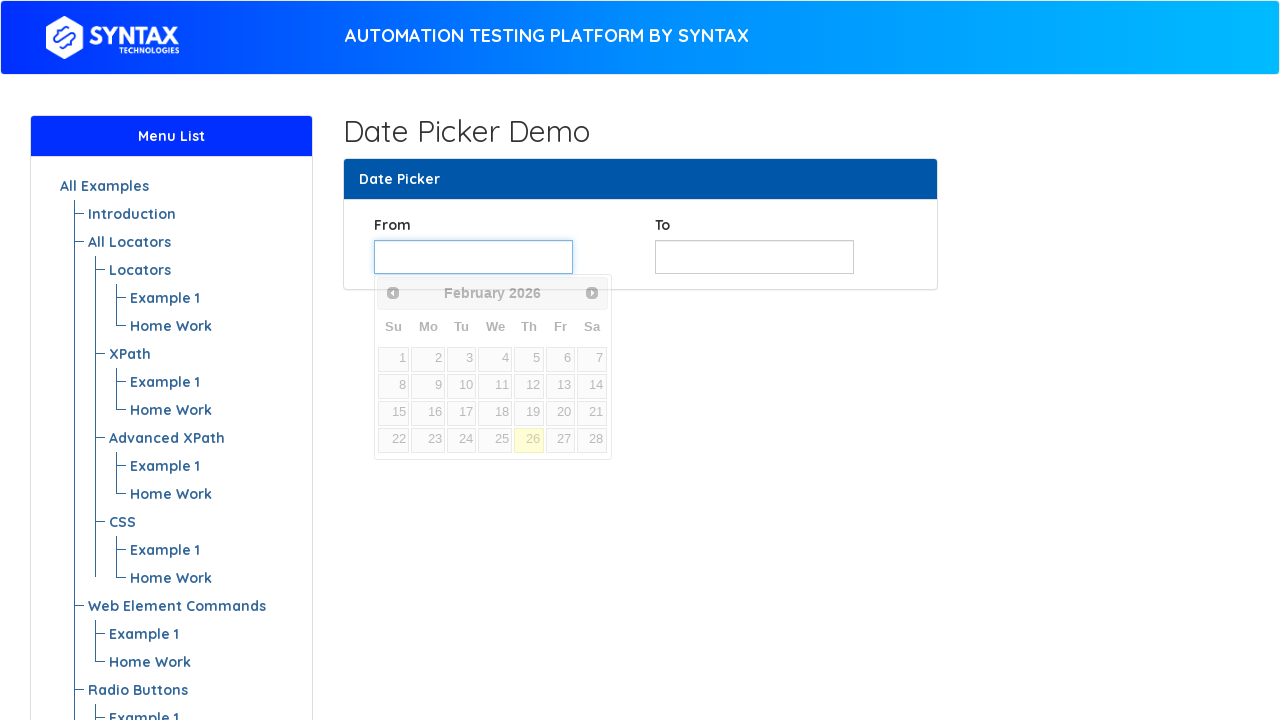

Retrieved current month: February
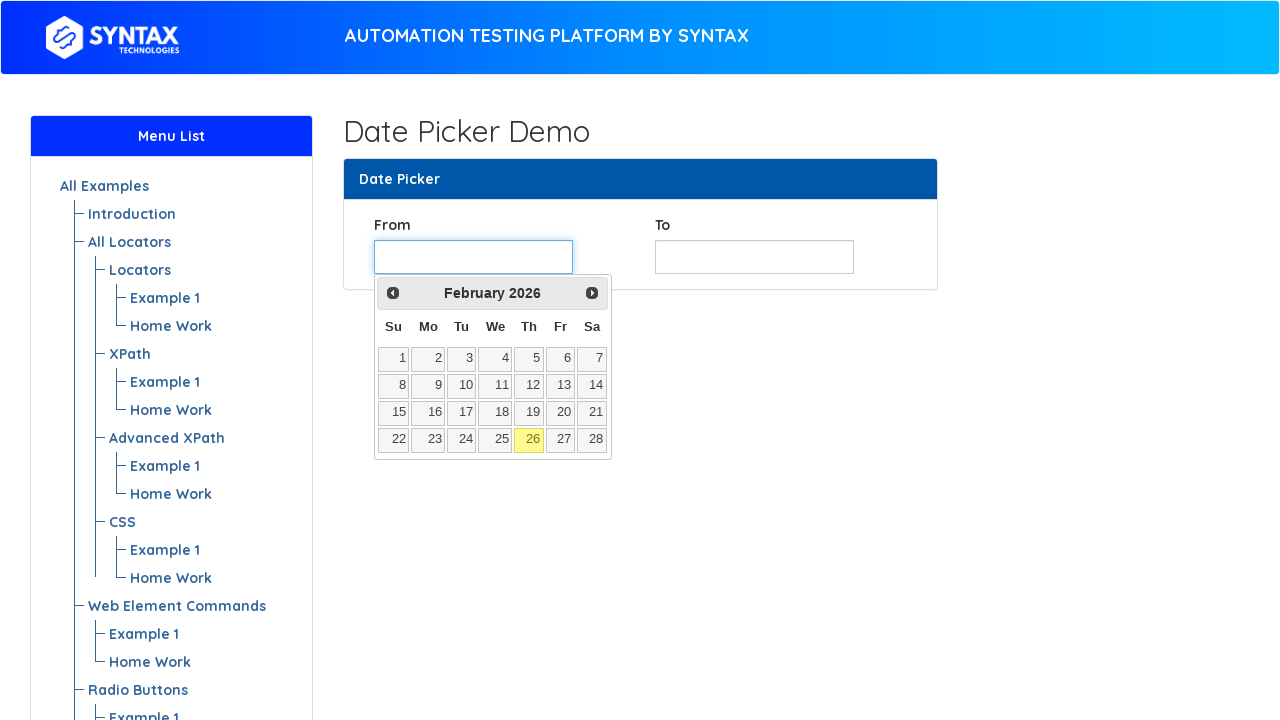

Clicked next month button to navigate from February at (592, 293) on span.ui-icon.ui-icon-circle-triangle-e
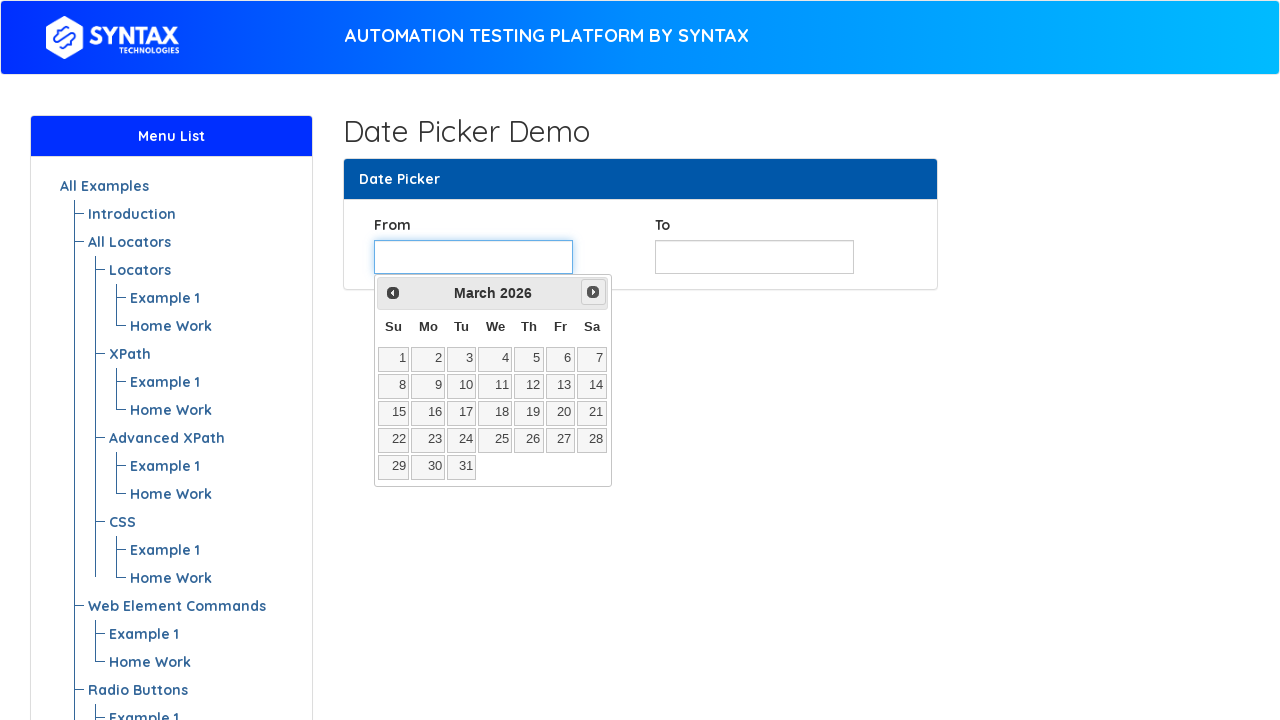

Retrieved current month: March
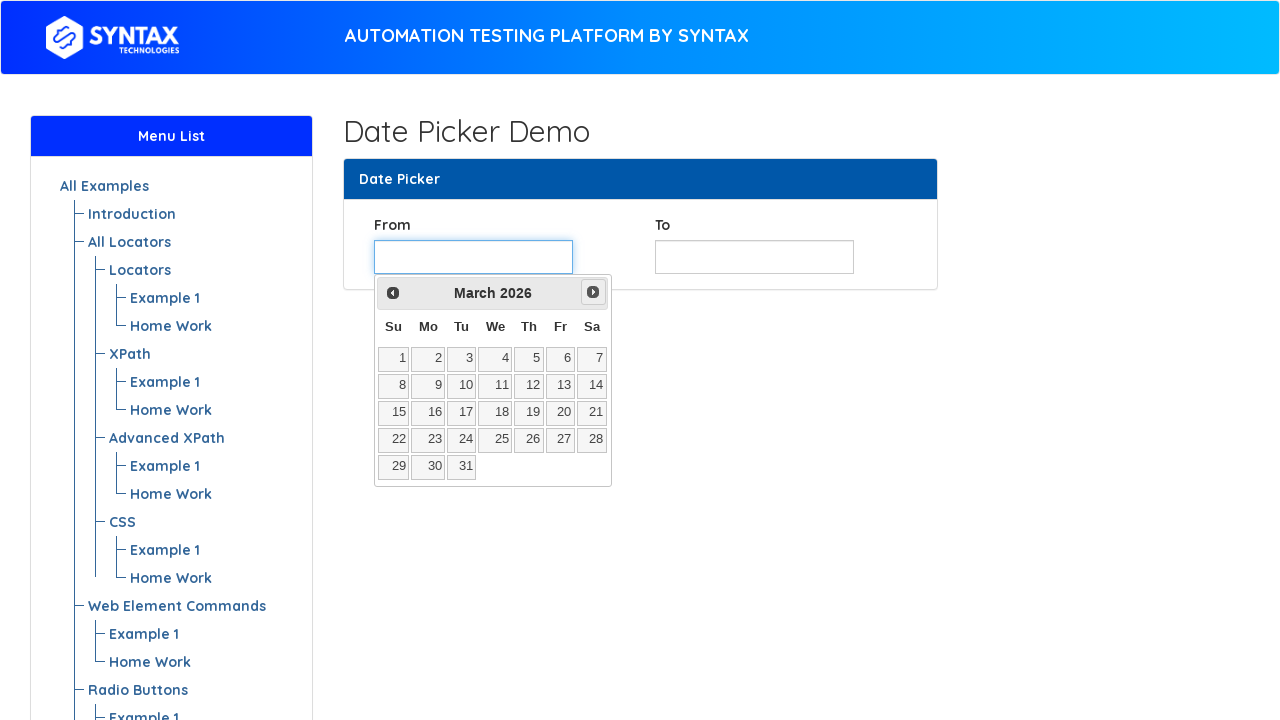

Clicked next month button to navigate from March at (593, 292) on span.ui-icon.ui-icon-circle-triangle-e
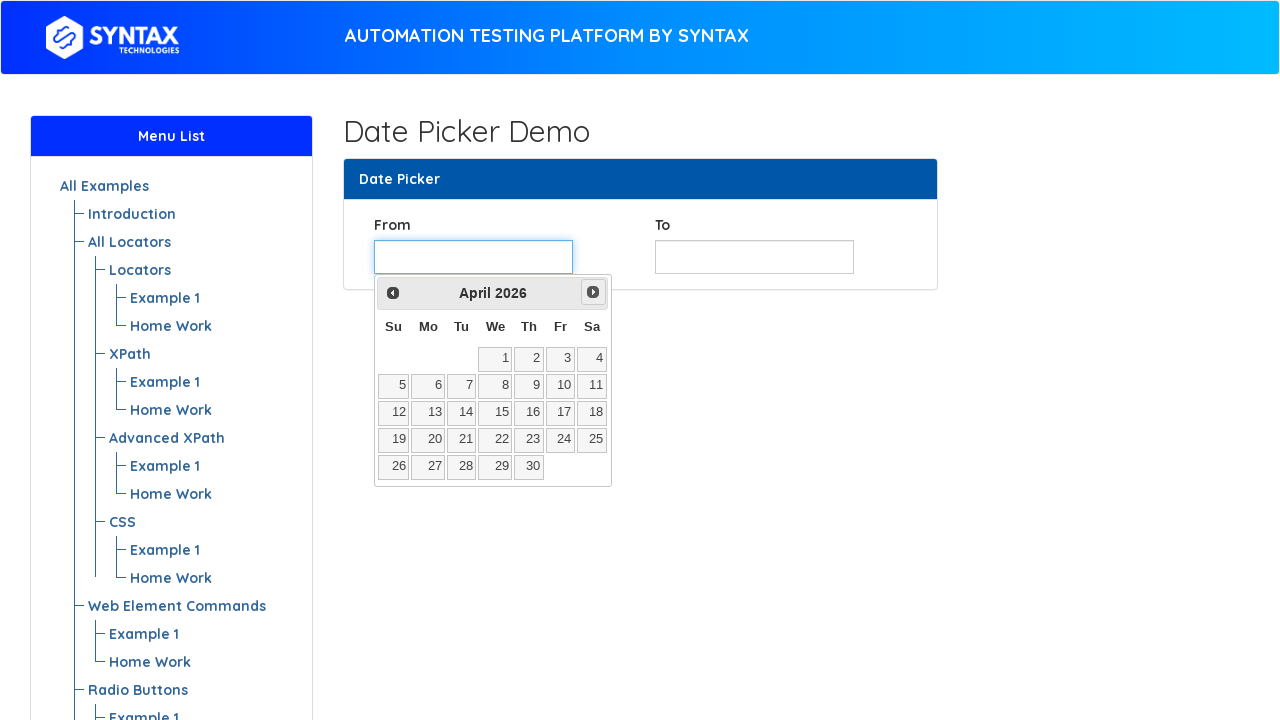

Retrieved current month: April
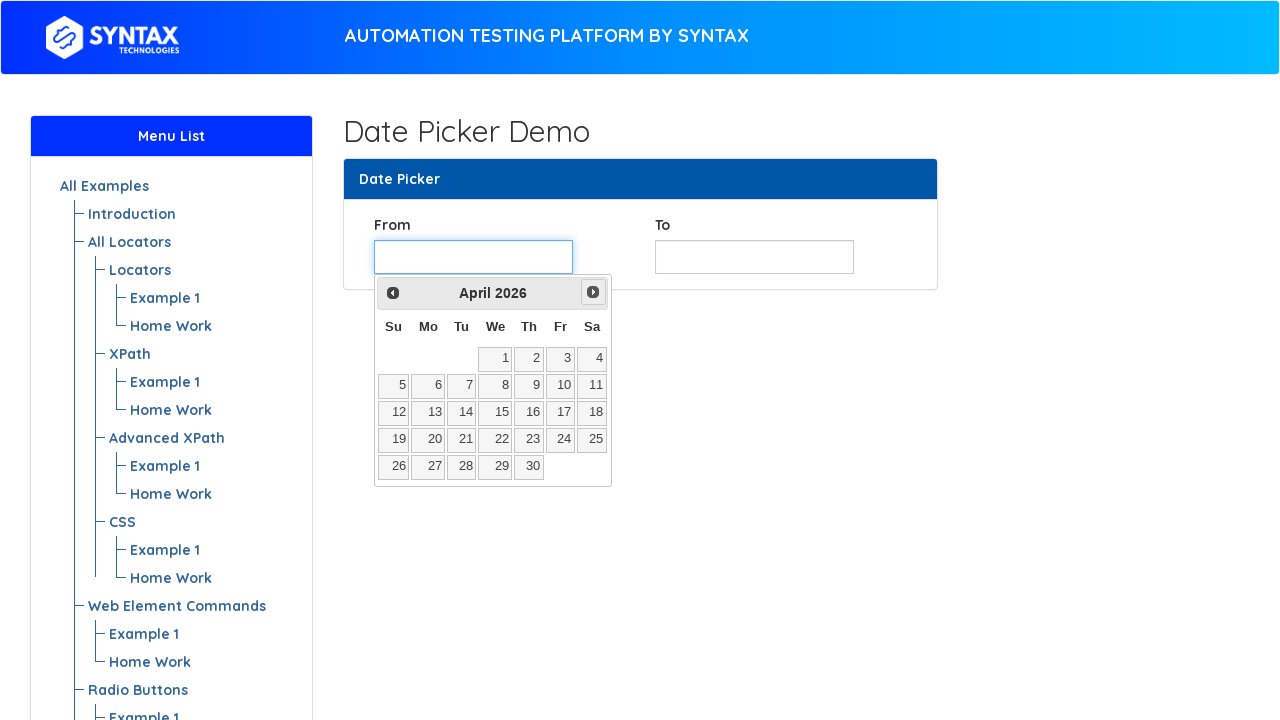

Clicked next month button to navigate from April at (593, 292) on span.ui-icon.ui-icon-circle-triangle-e
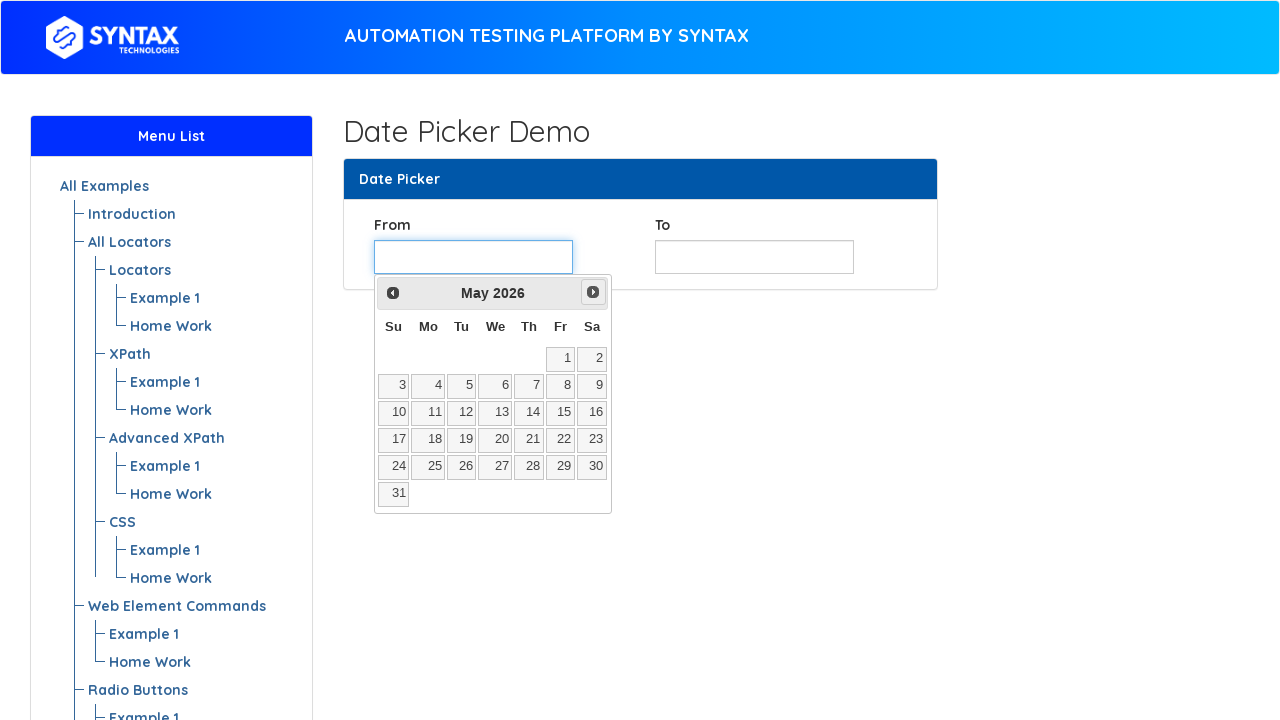

Retrieved current month: May
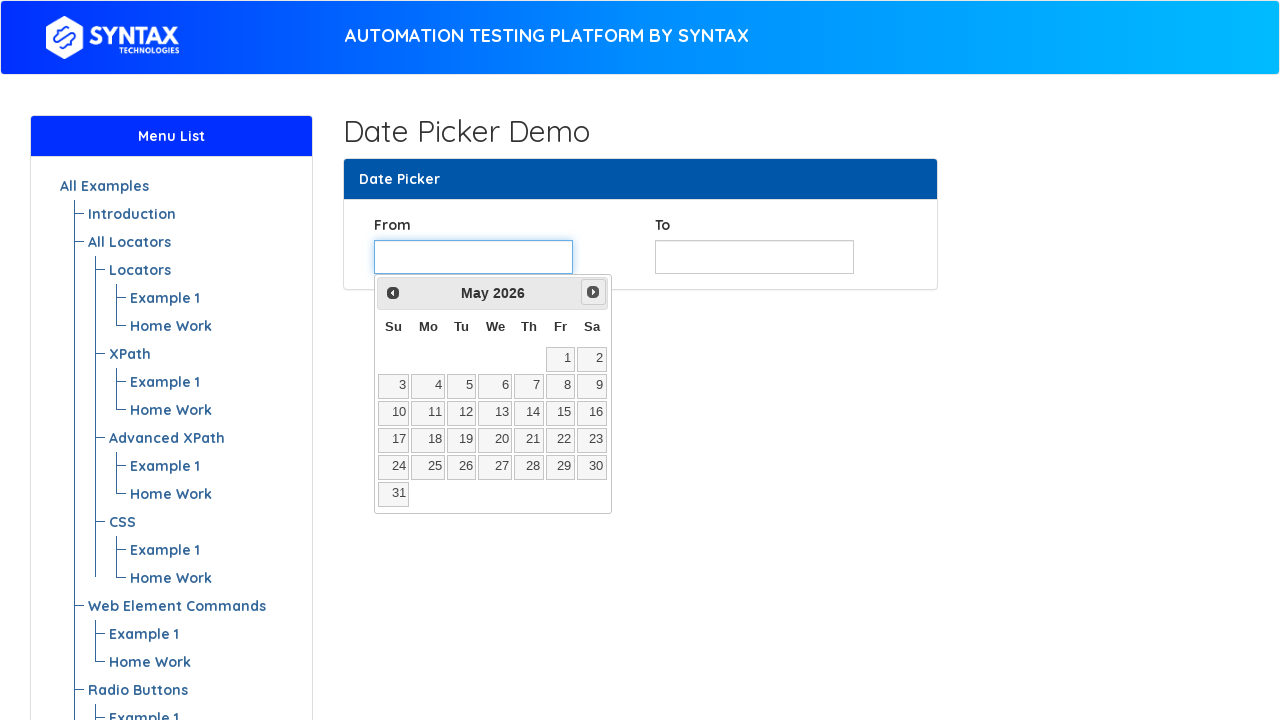

Clicked next month button to navigate from May at (593, 292) on span.ui-icon.ui-icon-circle-triangle-e
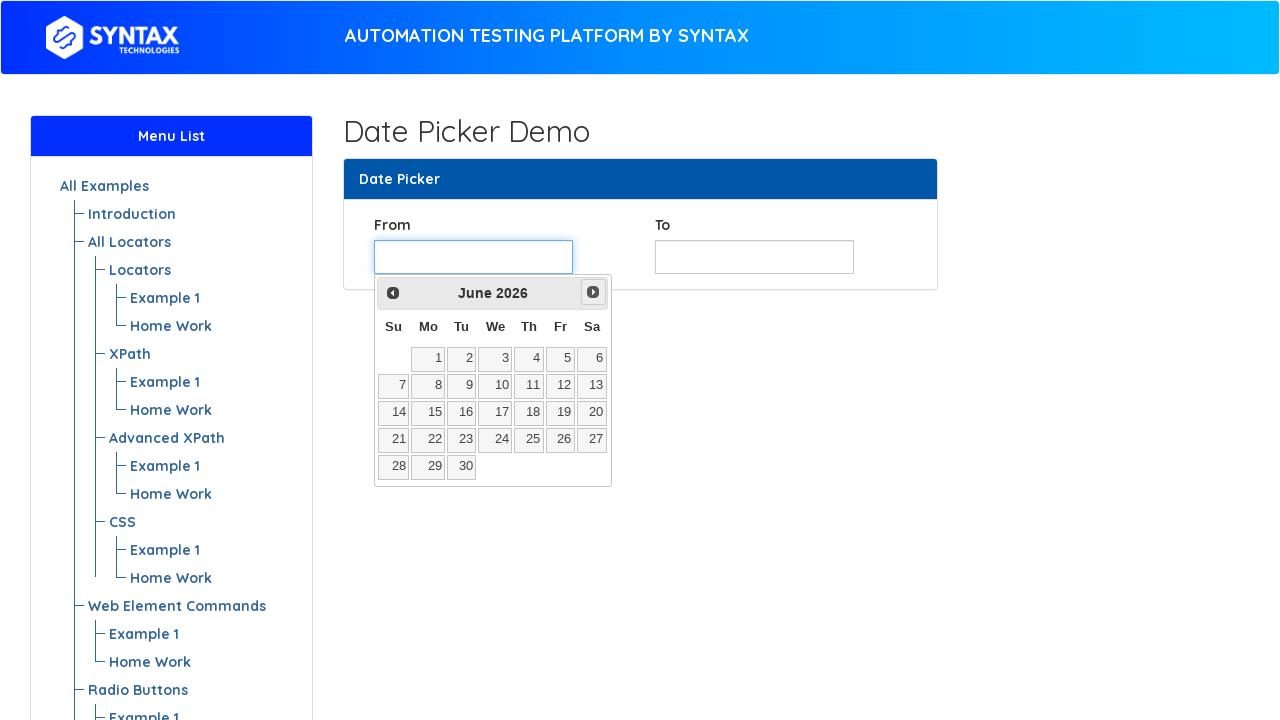

Retrieved current month: June
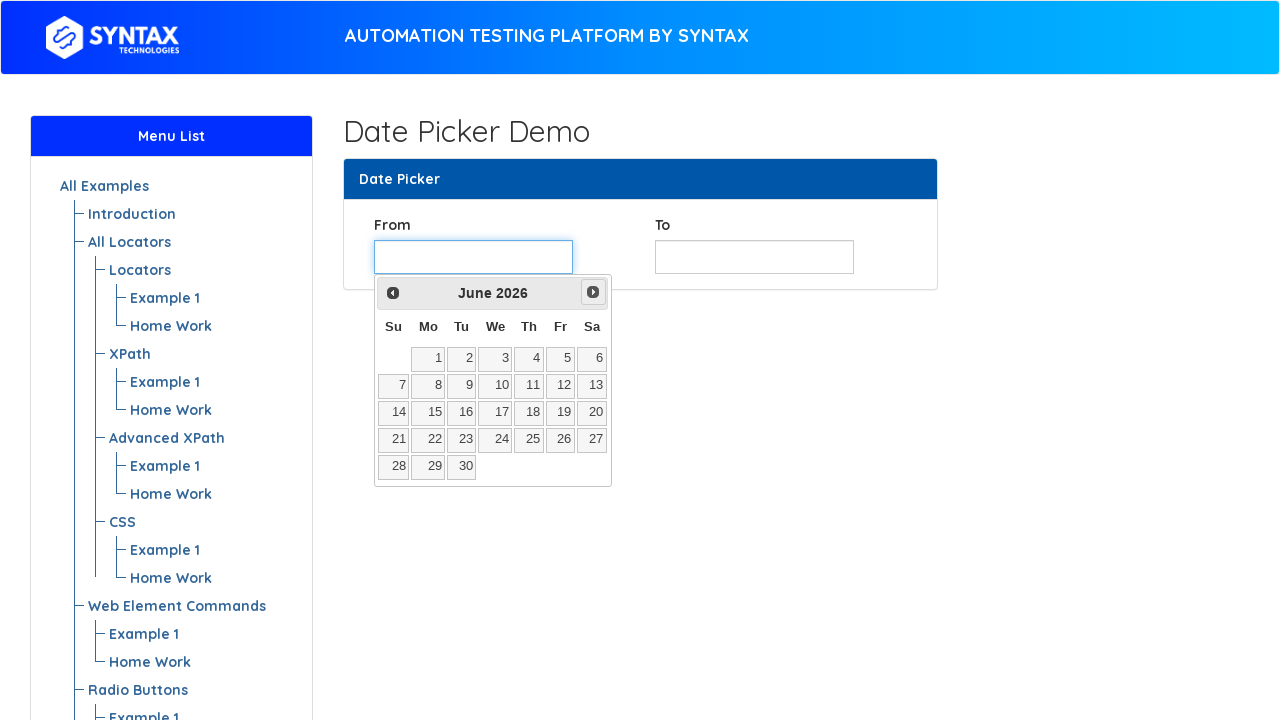

Located all date cells in calendar table
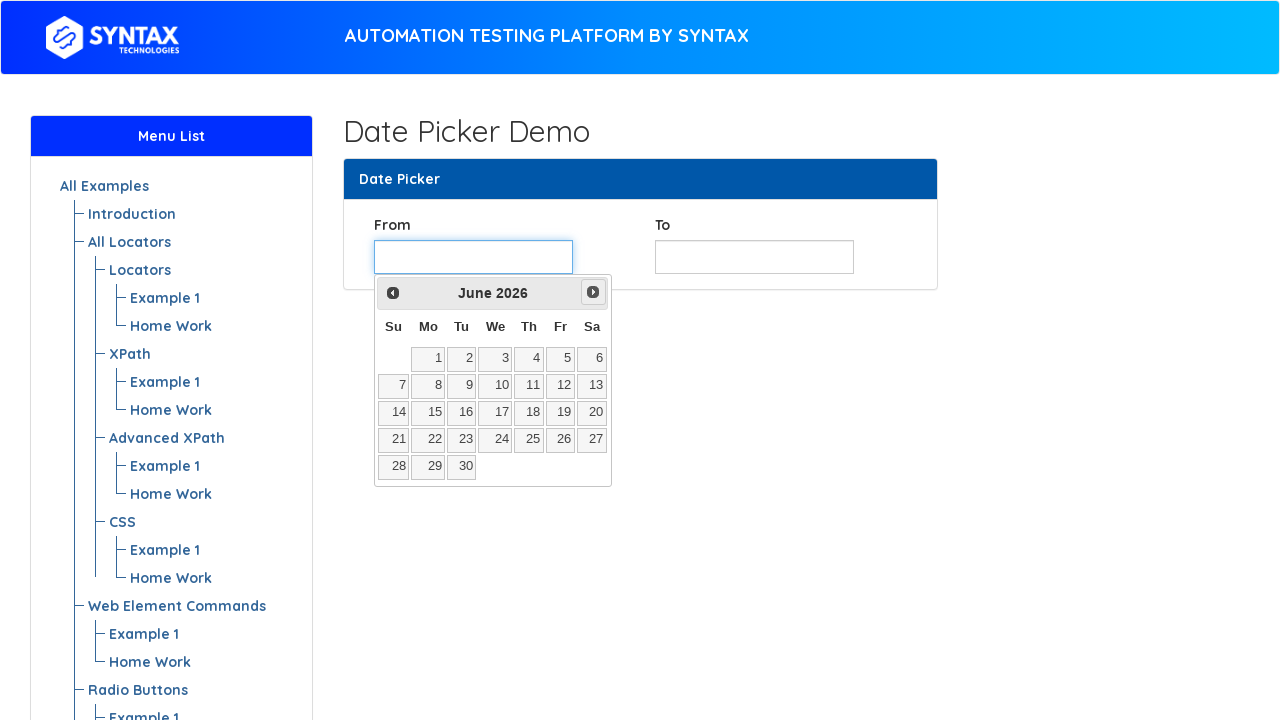

Clicked on date 2 in June calendar at (462, 359) on table tbody tr td >> nth=2
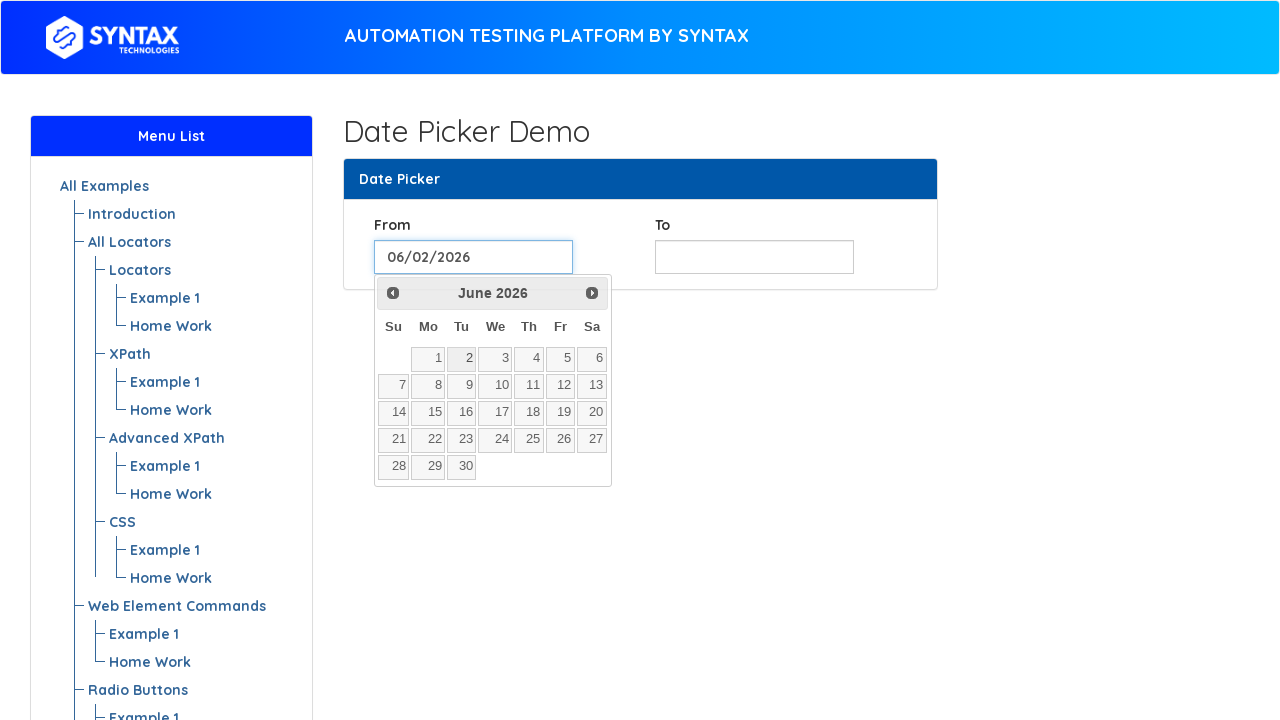

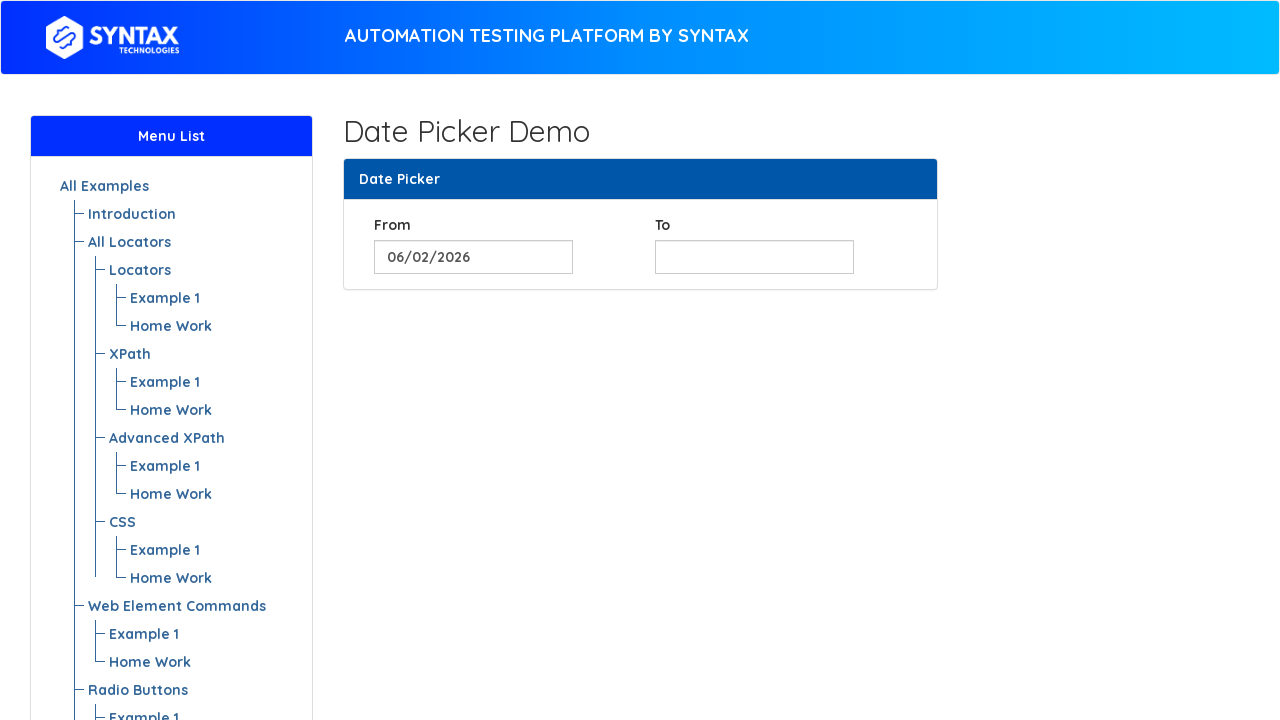